Tests navigating to eCommerce App Development under Retail and Ecommerce

Starting URL: https://www.tranktechnologies.com/

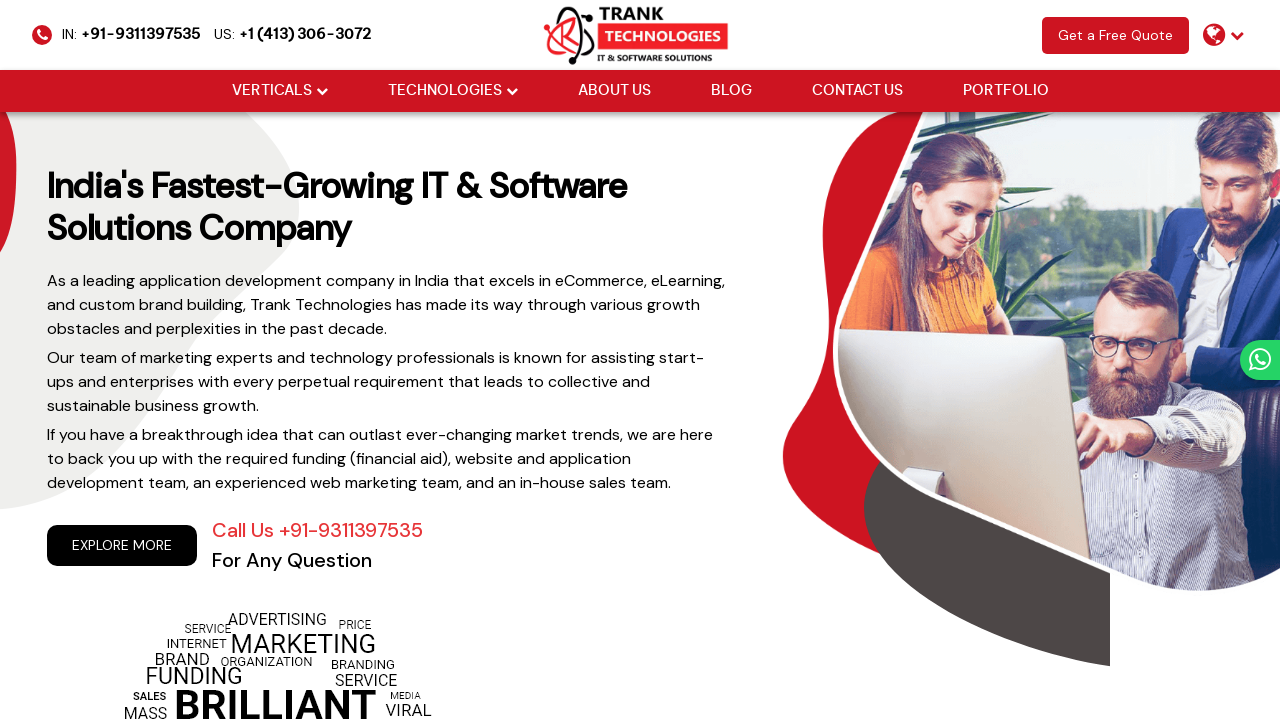

Clicked Verticals dropdown menu at (280, 91) on (//li[@class='drop_down'])[1]
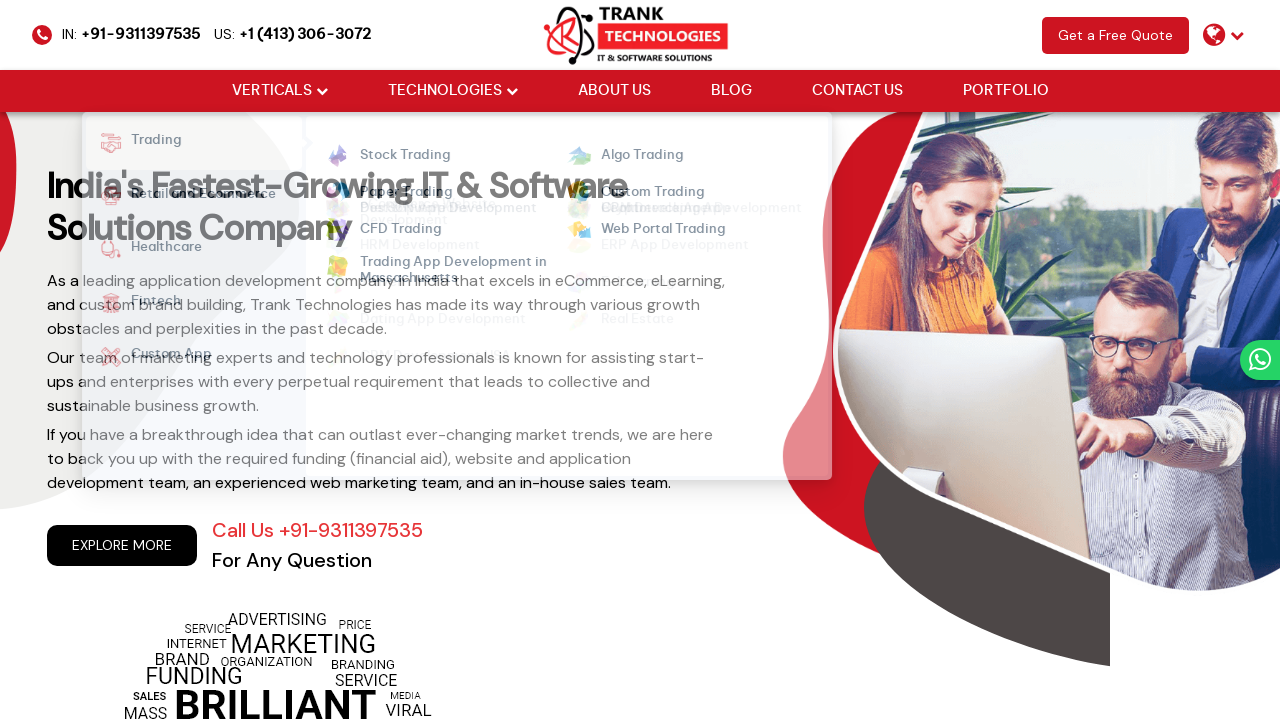

Hovered over Retail and Ecommerce option at (193, 196) on xpath=//strong[normalize-space()='Retail and Ecommerce']
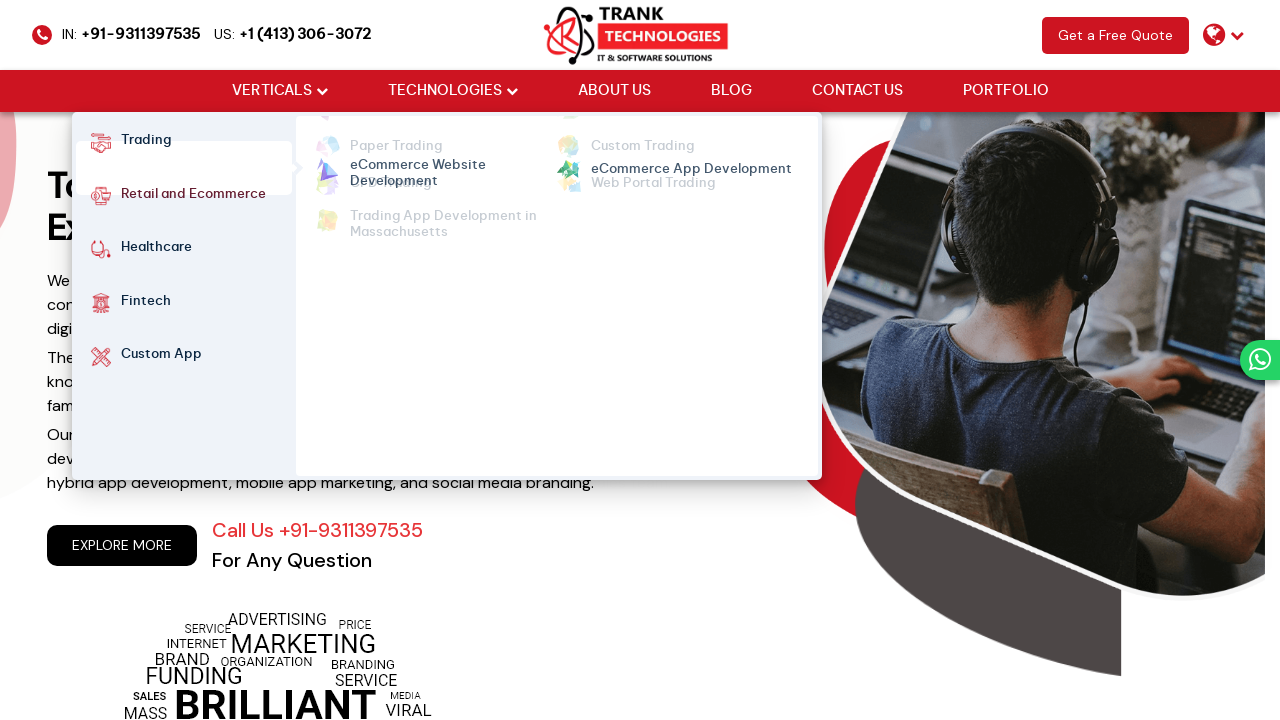

Clicked eCommerce App Development link at (691, 156) on xpath=//ul[@class='cm-flex cm-flex-wrap']//a[normalize-space()='eCommerce App De
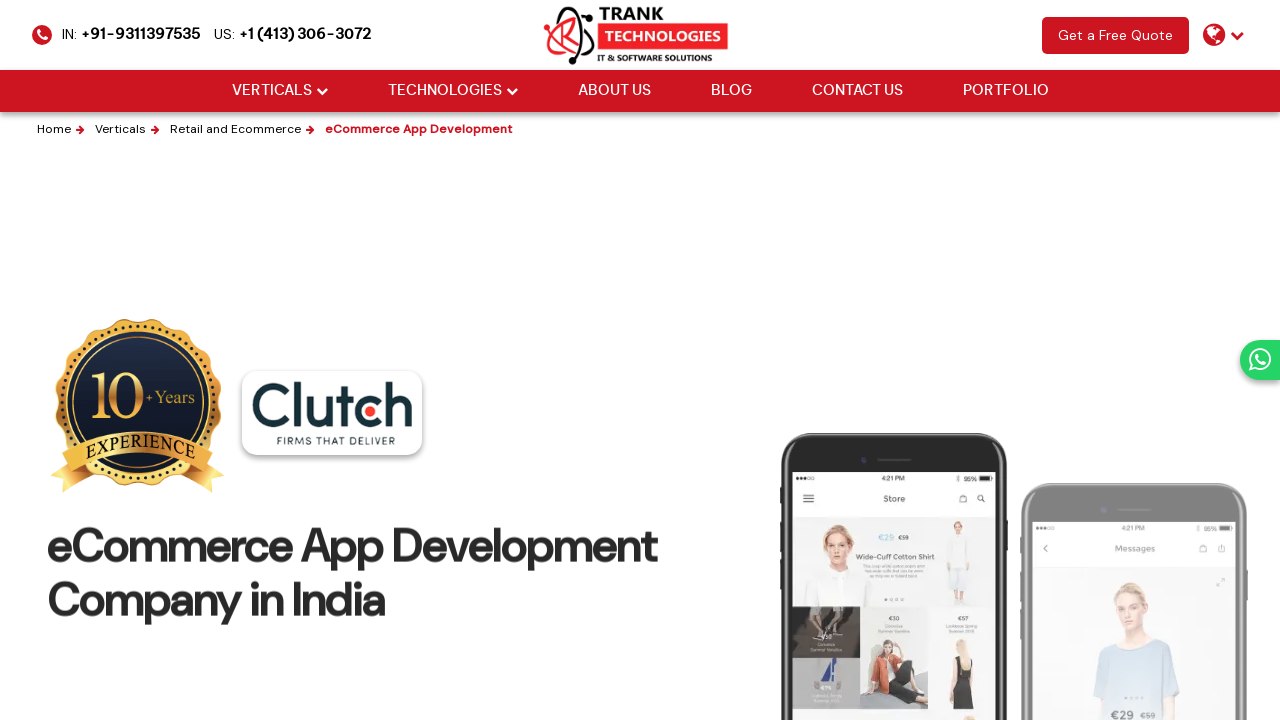

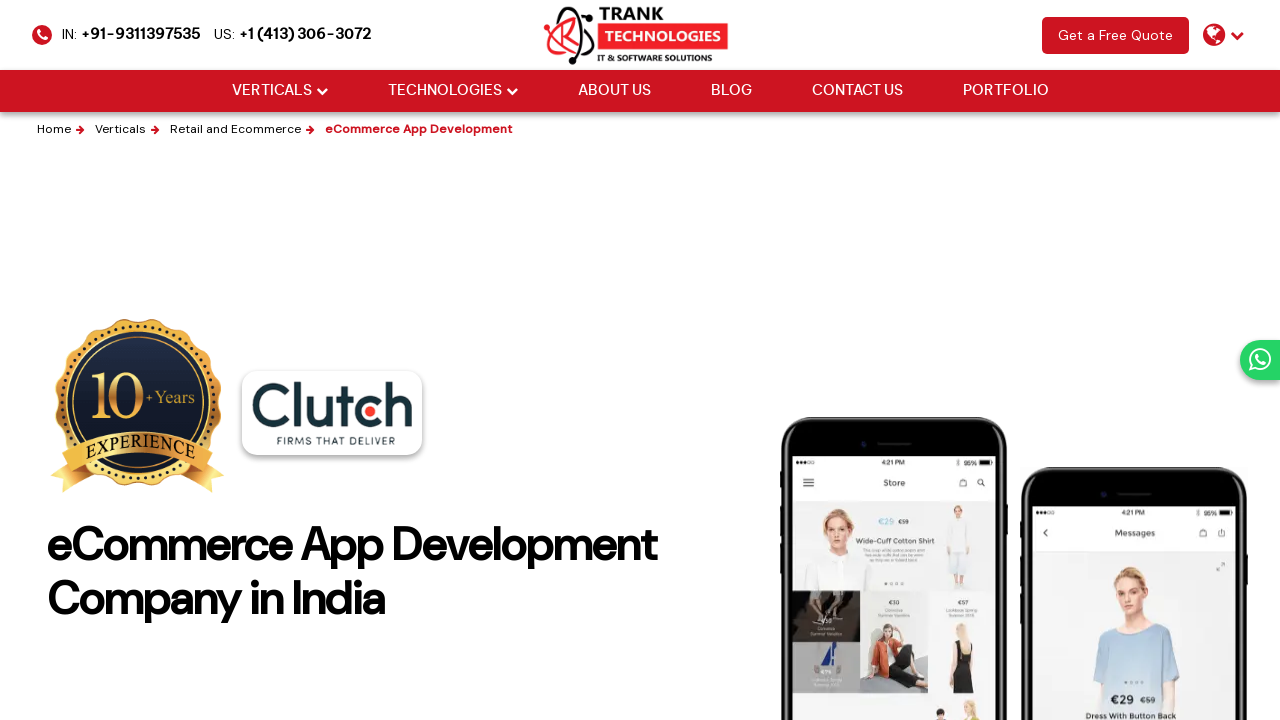